Tests JavaScript prompt alert handling by clicking the JS Prompt button, entering text into the prompt dialog, and accepting it.

Starting URL: https://the-internet.herokuapp.com/javascript_alerts

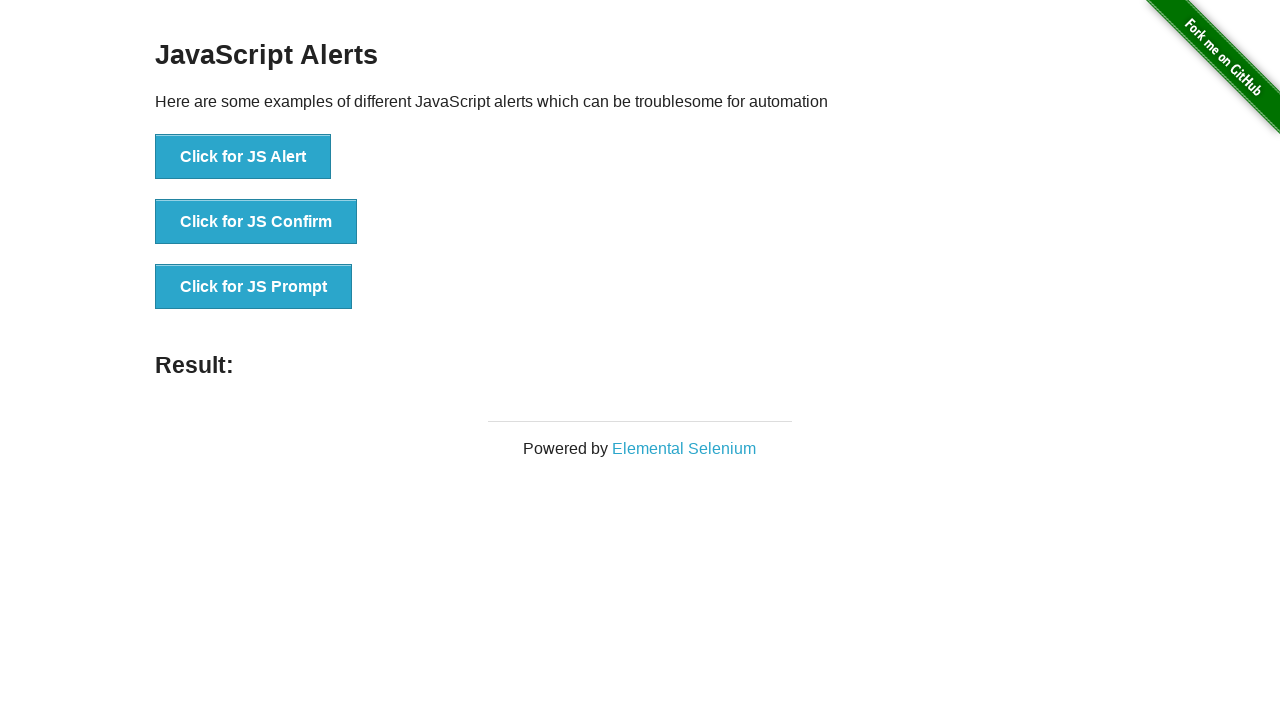

Set up dialog handler to accept prompt with text 'Data cannot be used'
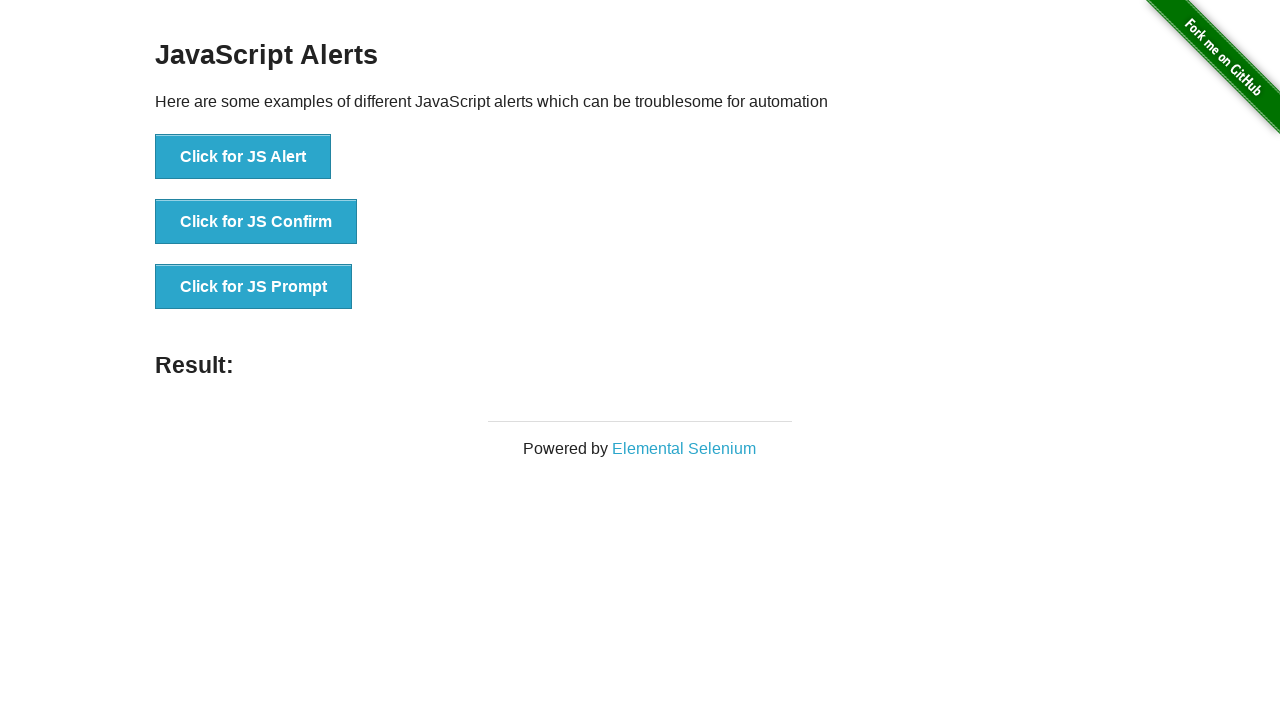

Clicked the JS Prompt button to trigger the prompt alert at (254, 287) on xpath=//button[@onclick='jsPrompt()']
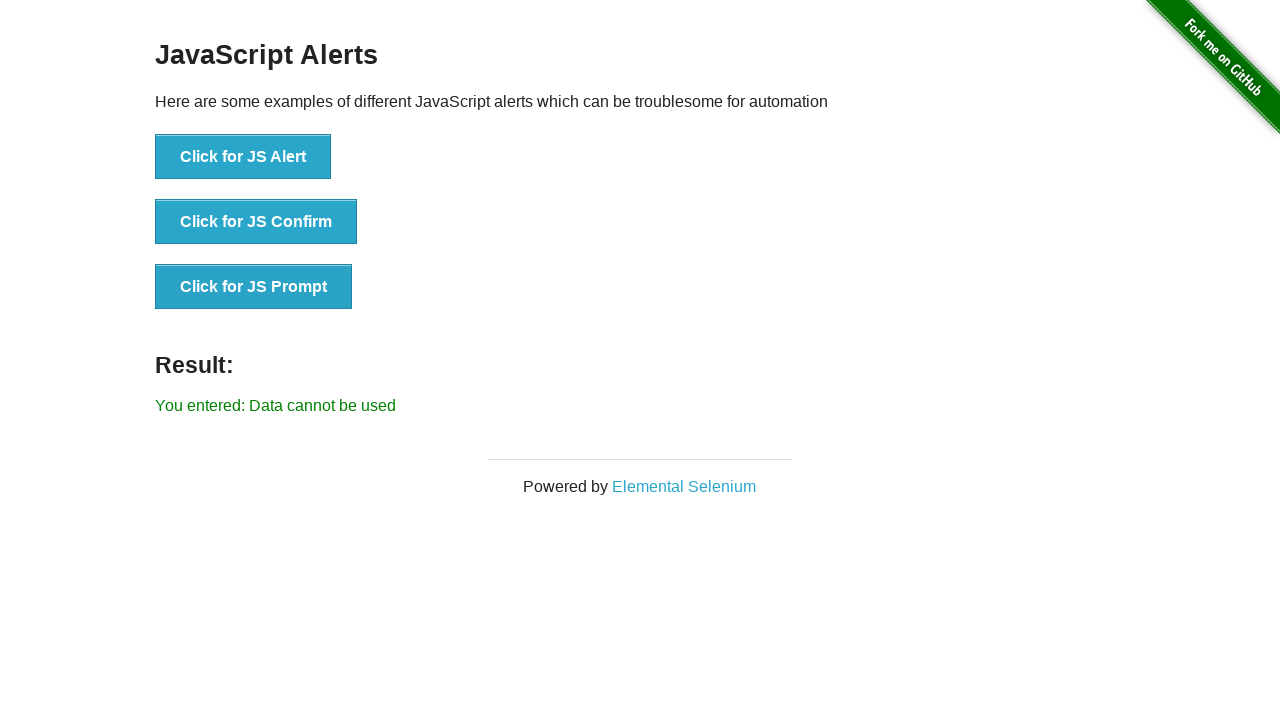

Prompt alert handled and result text displayed
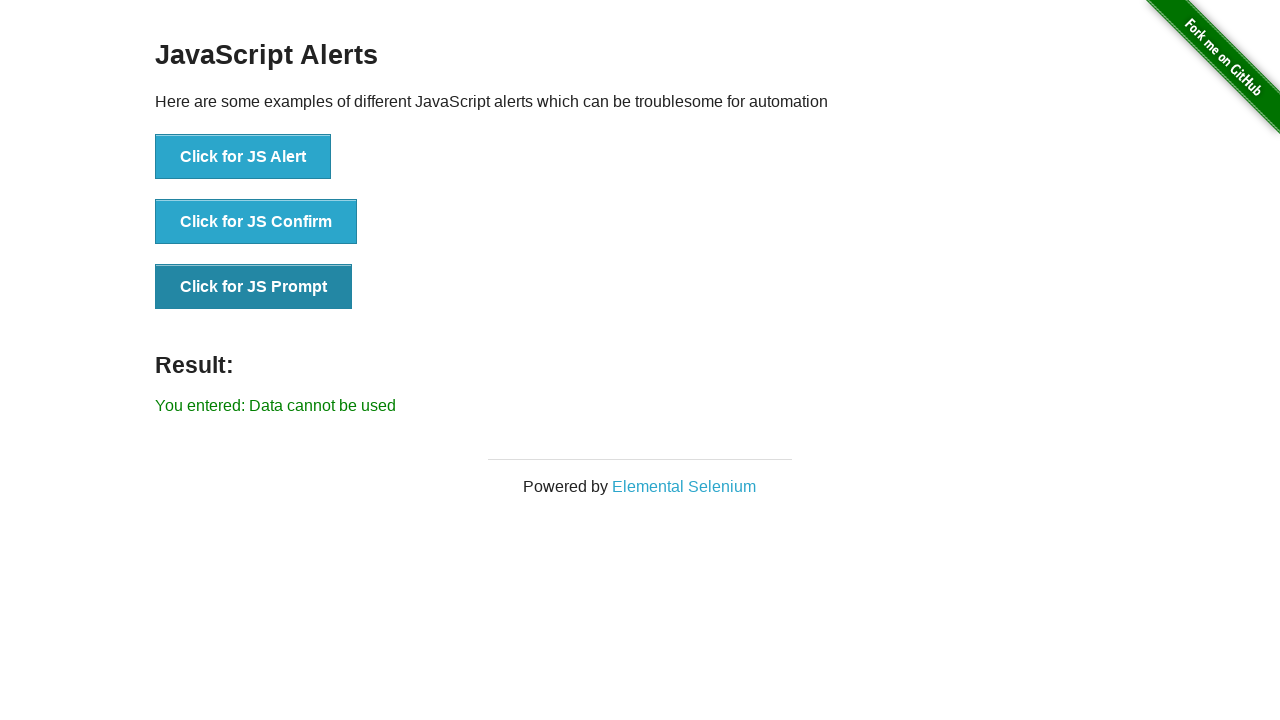

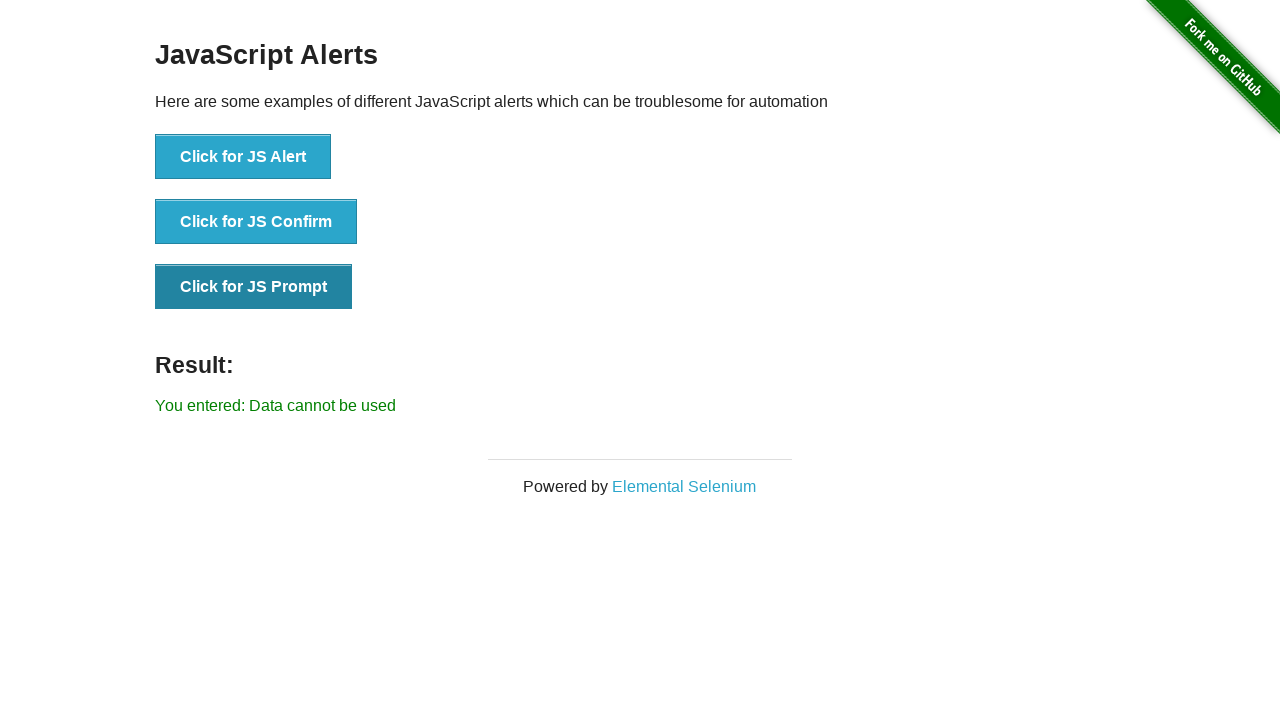